Tests explicit wait functionality by clicking a button and waiting for a paragraph element to be selected

Starting URL: https://testeroprogramowania.github.io/selenium/wait2.html

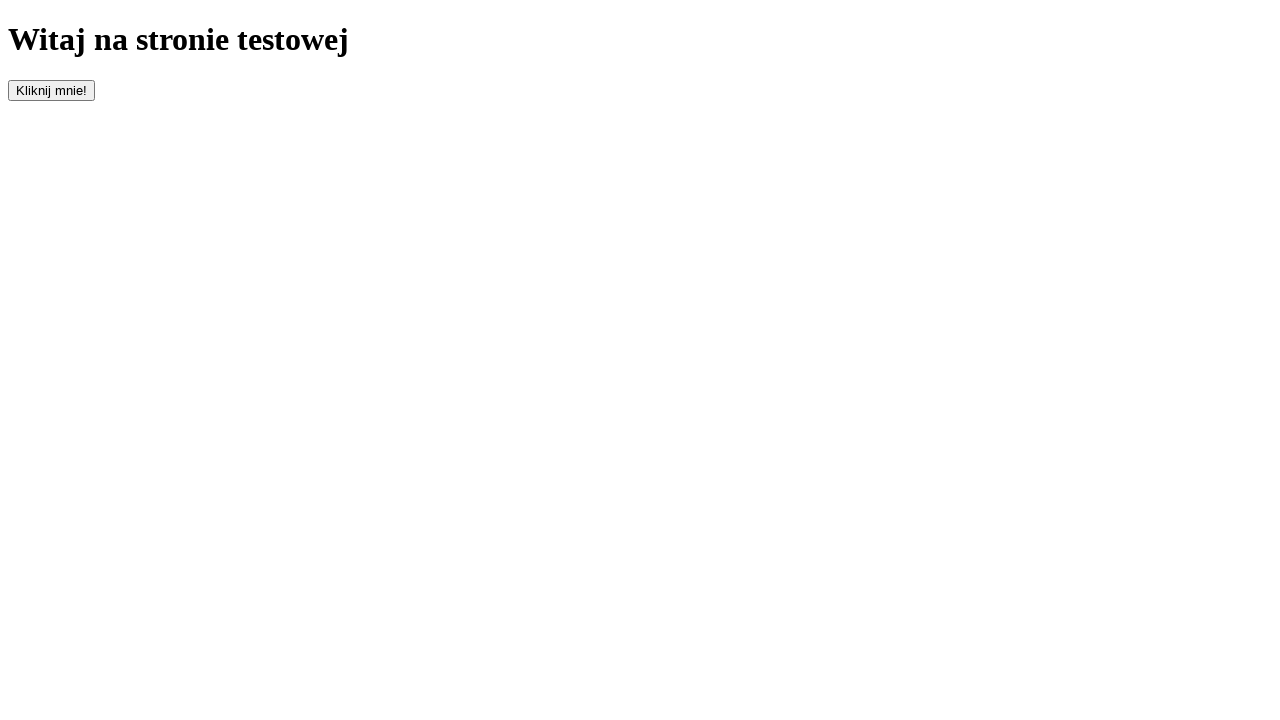

Clicked button with id 'clickOnMe' to trigger element state change at (52, 90) on #clickOnMe
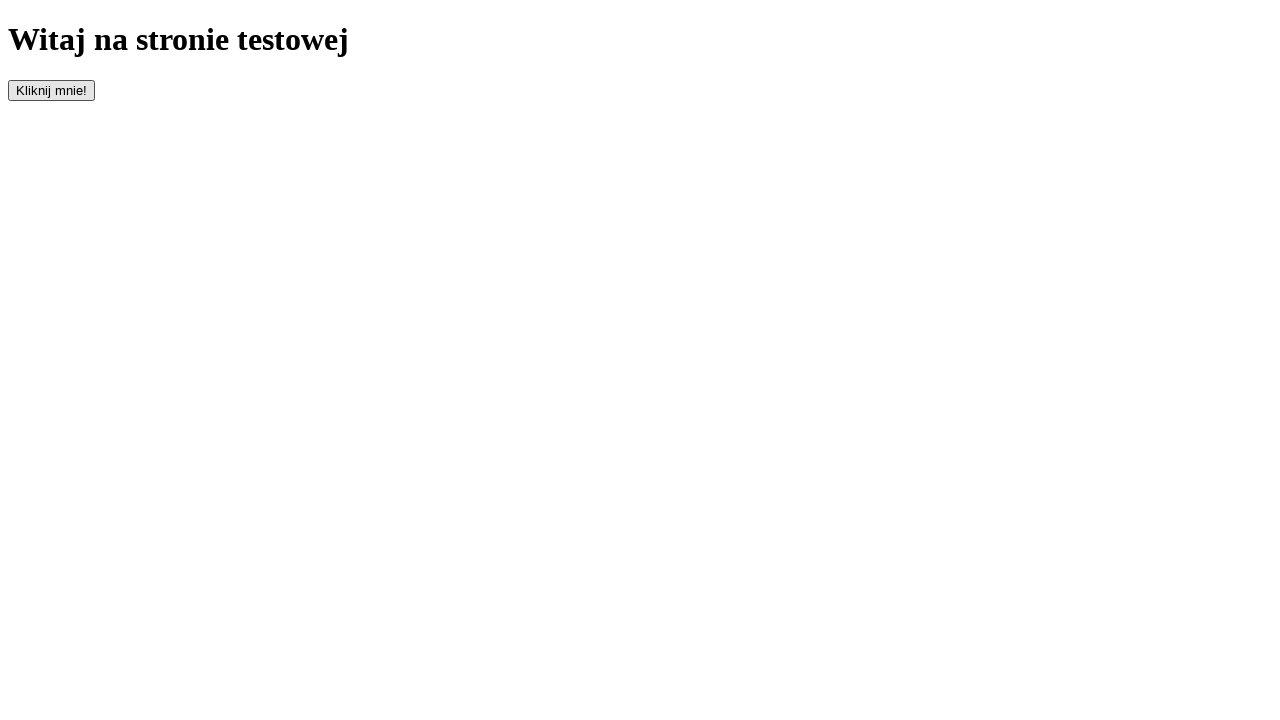

Waited for paragraph element to become visible
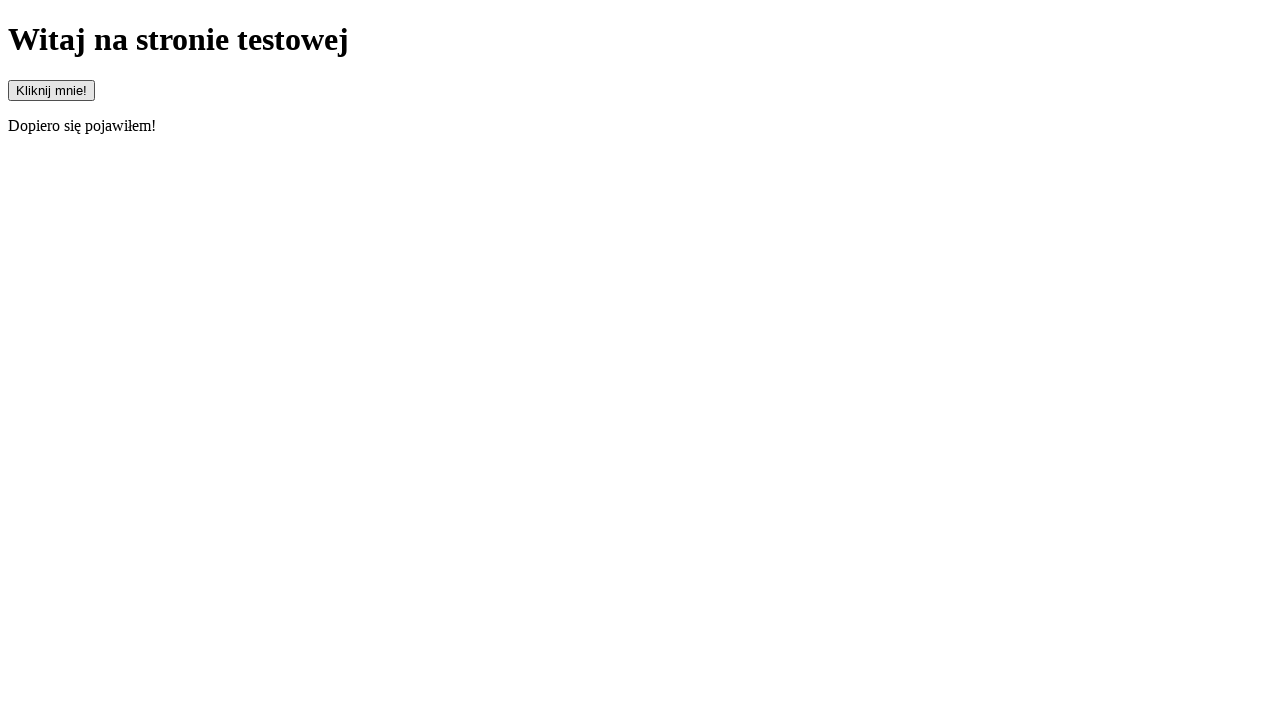

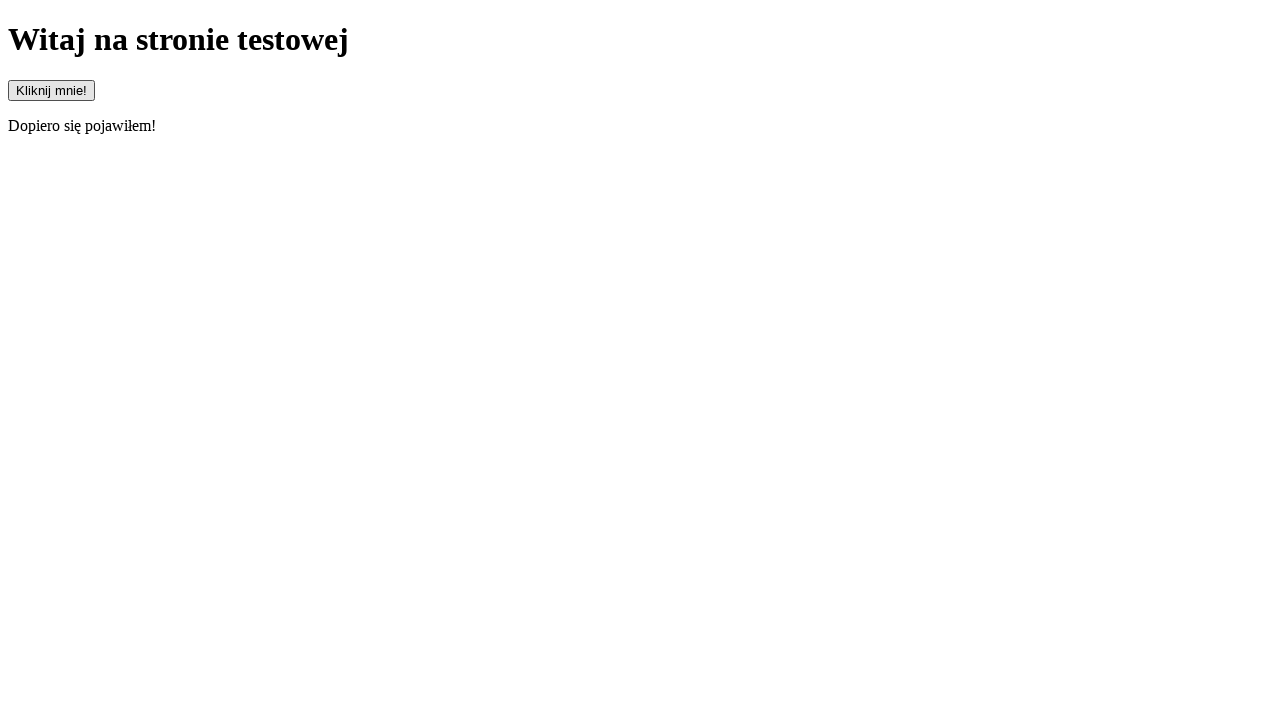